Tests that a locked out user receives the appropriate error message when trying to login

Starting URL: https://www.saucedemo.com/

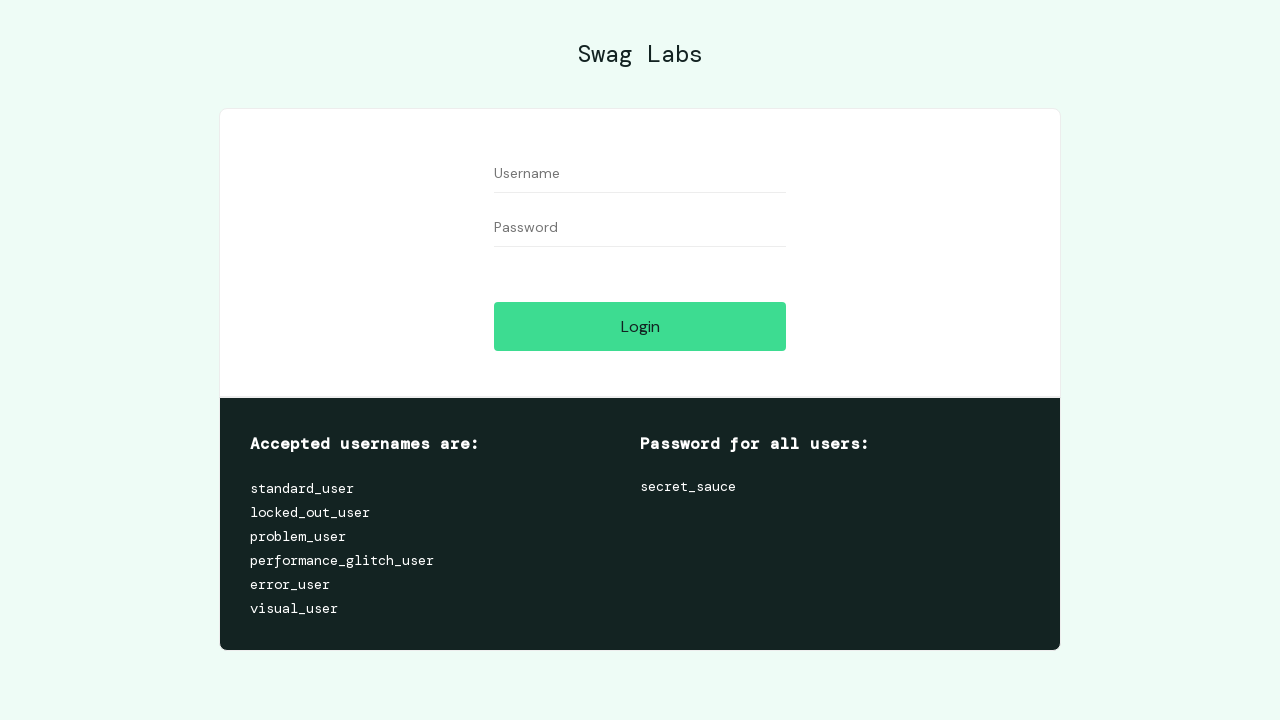

Filled username field with 'locked_out_user' on #user-name
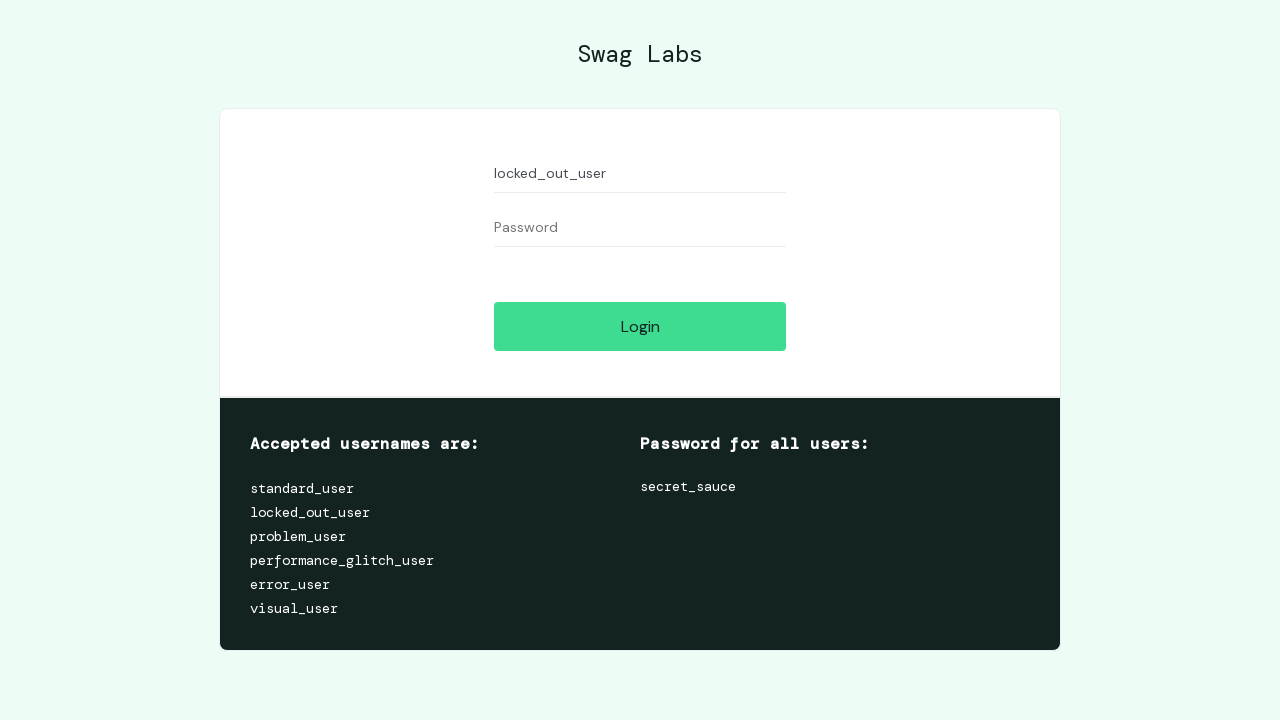

Filled password field with 'secret_sauce' on #password
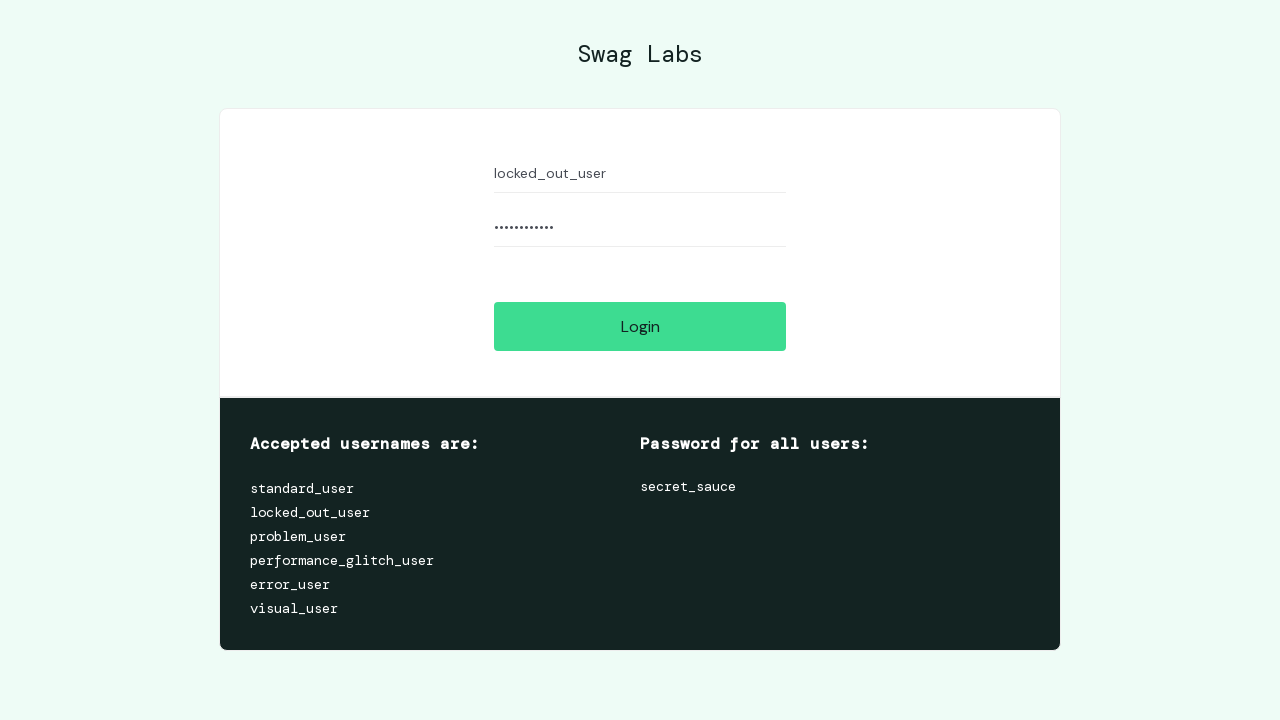

Clicked login button at (640, 326) on #login-button
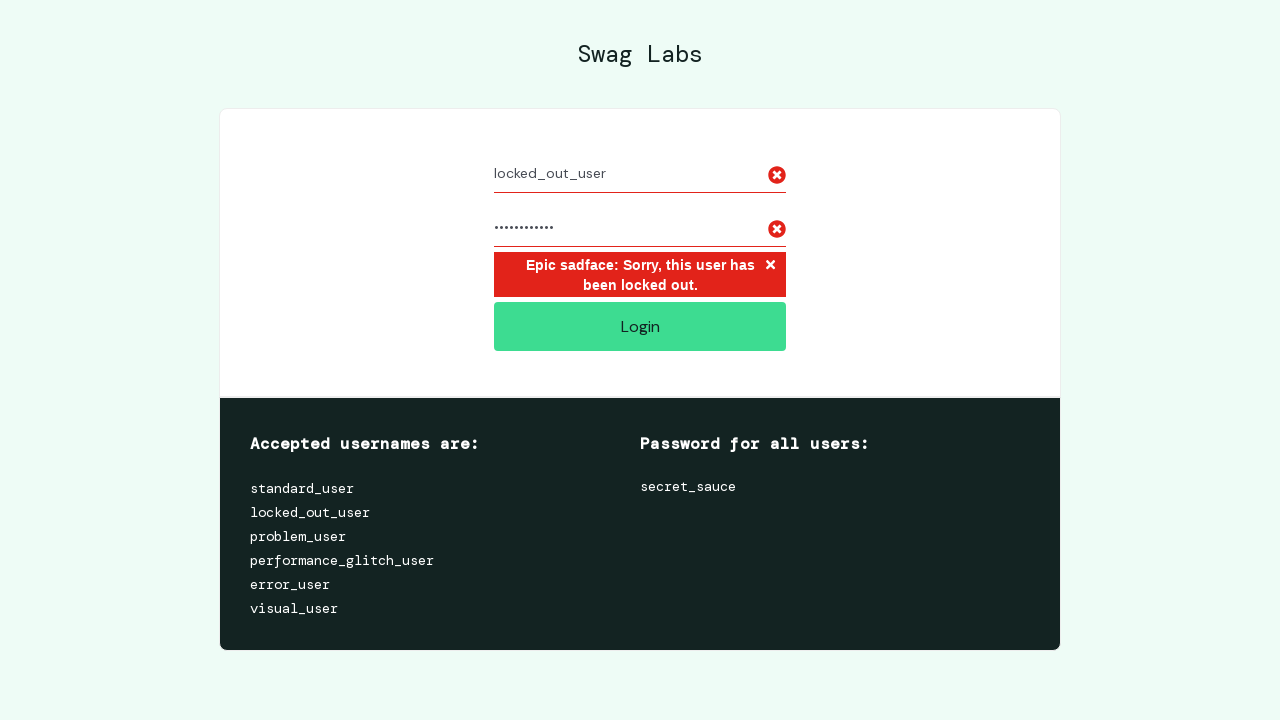

Located error message element
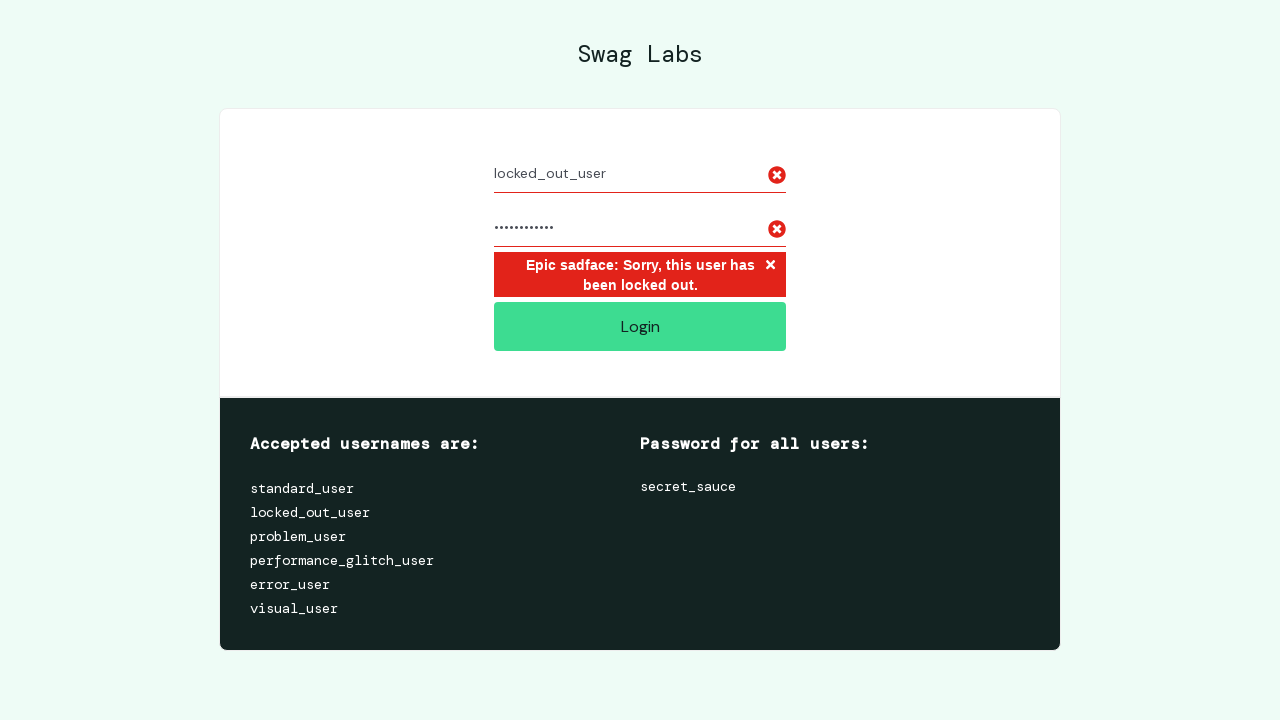

Verified locked out error message is displayed
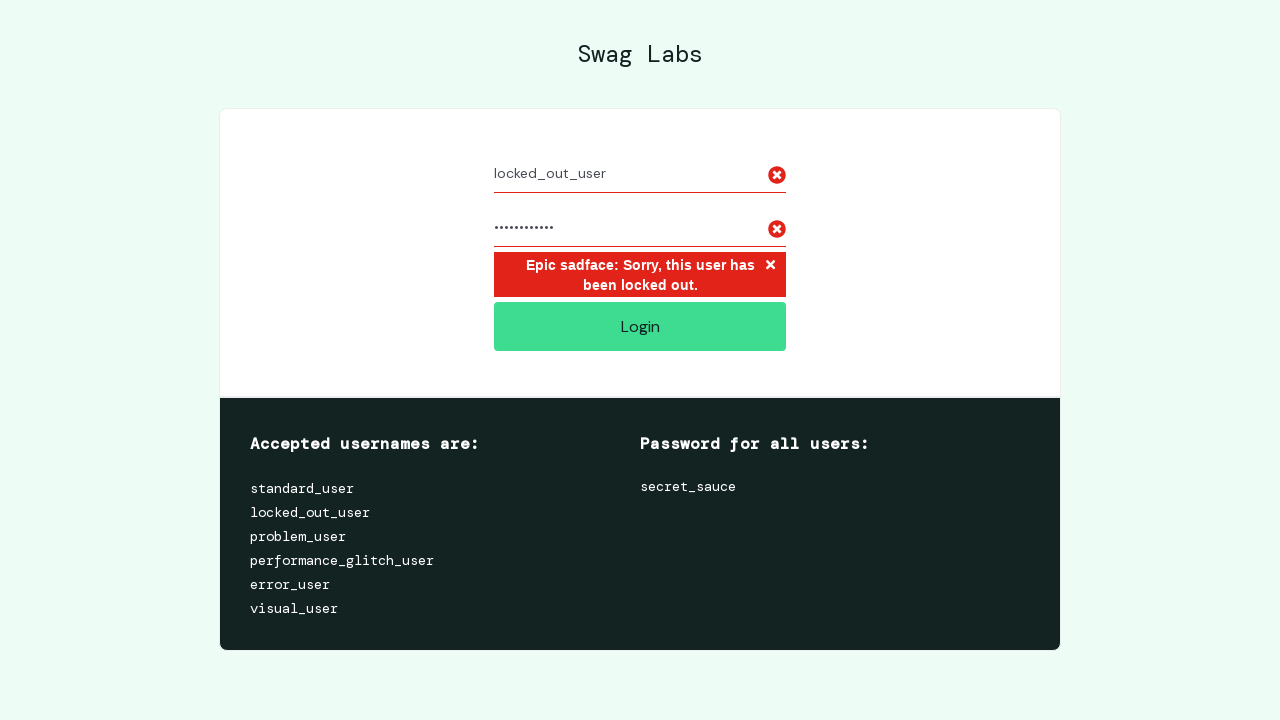

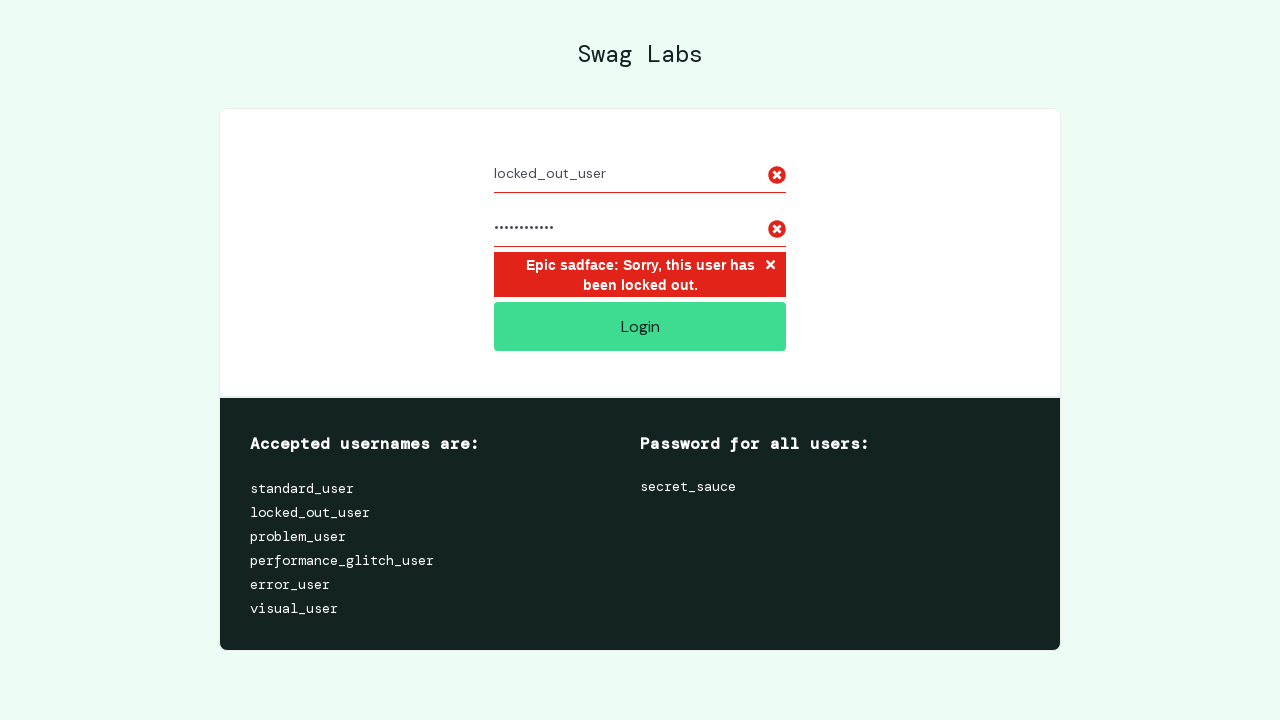